Tests dropdown functionality by selecting Option 2 and verifying the selection

Starting URL: https://the-internet.herokuapp.com/dropdown

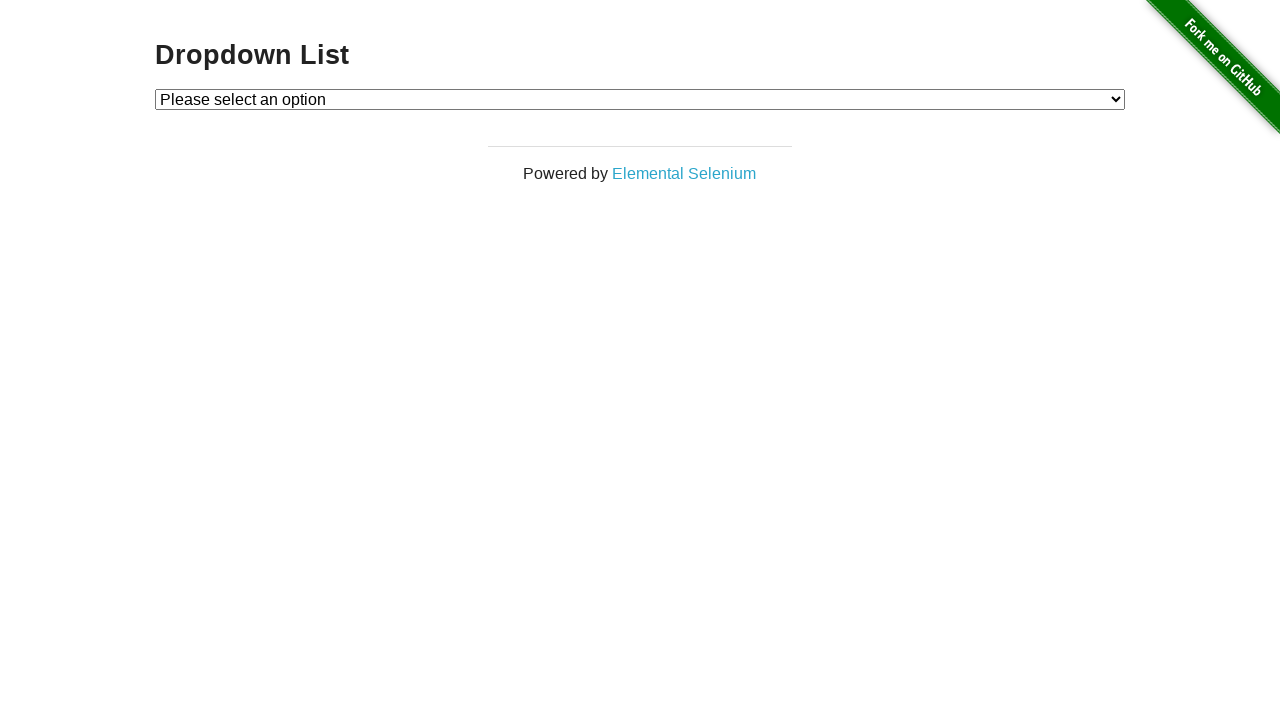

Navigated to dropdown test page
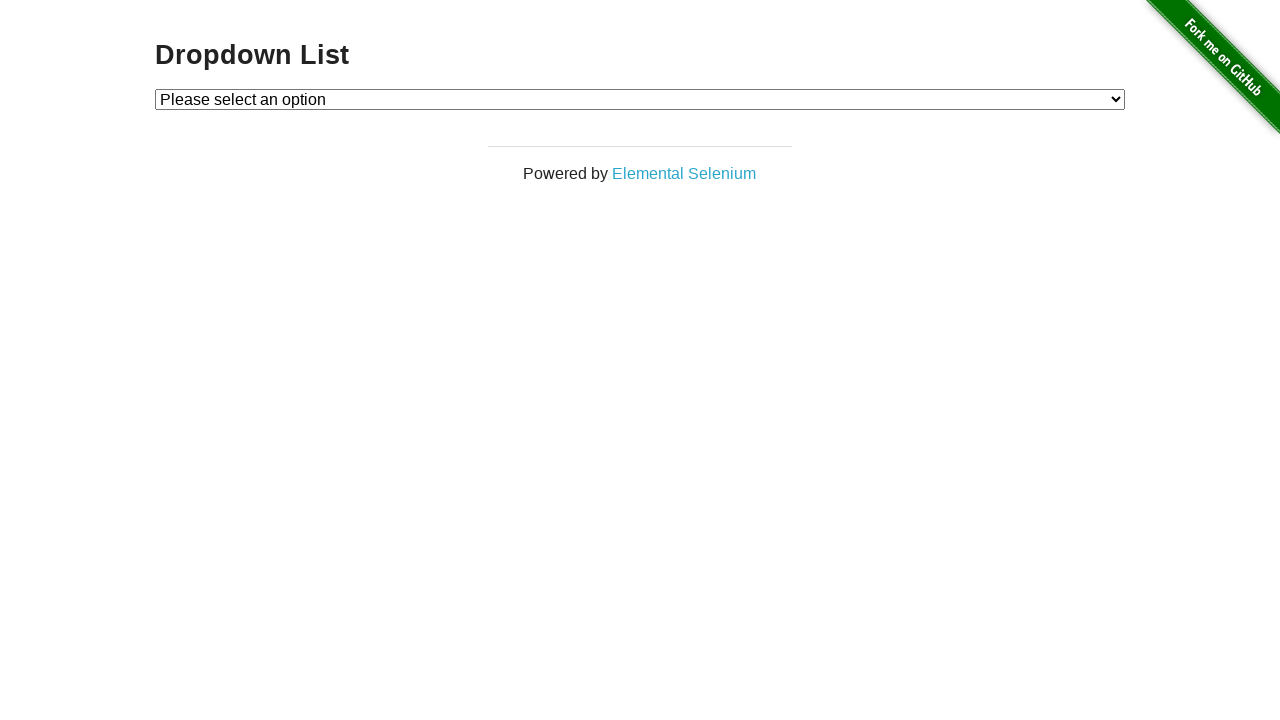

Selected 'Option 2' from dropdown menu on #dropdown
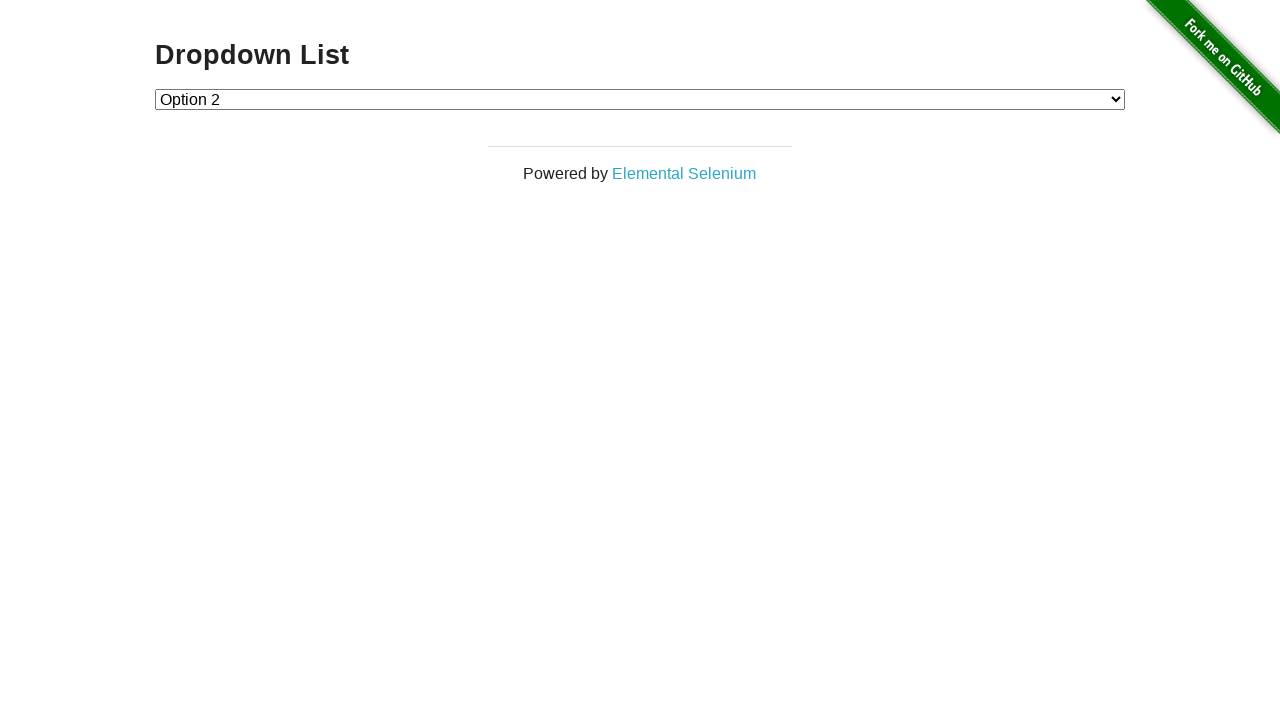

Verified dropdown value is '2'
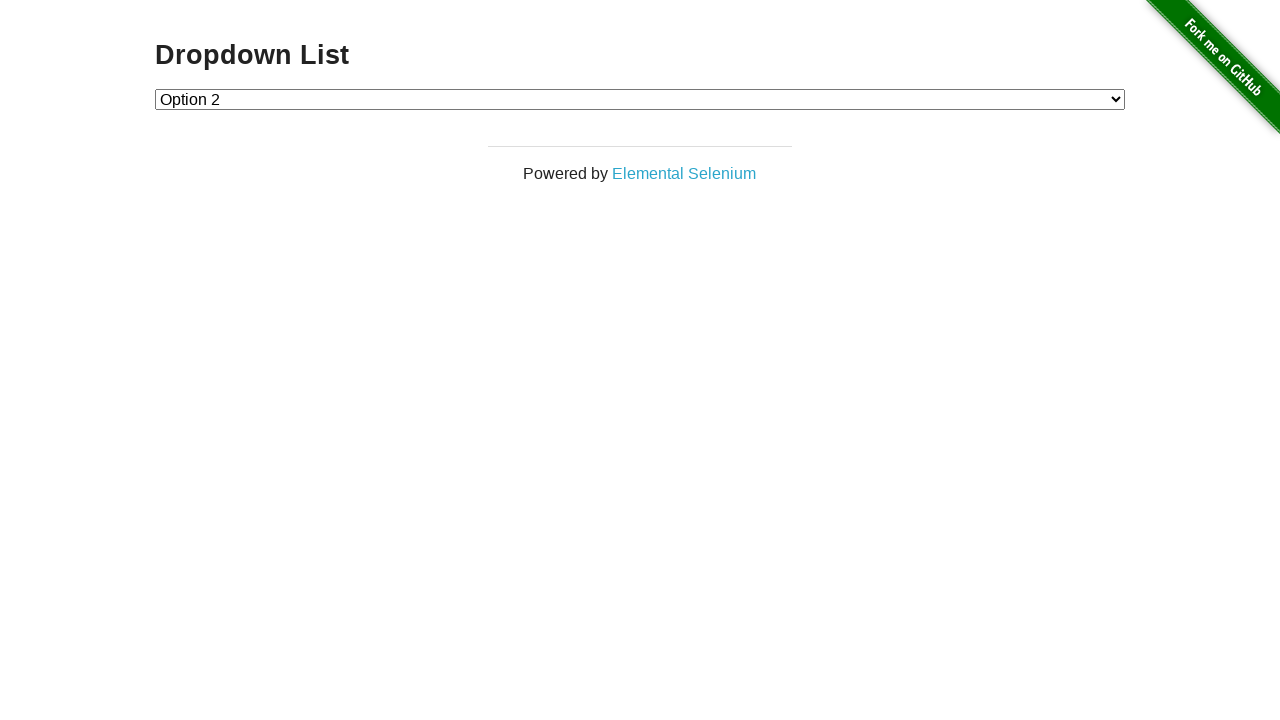

Verified selected option text is 'Option 2'
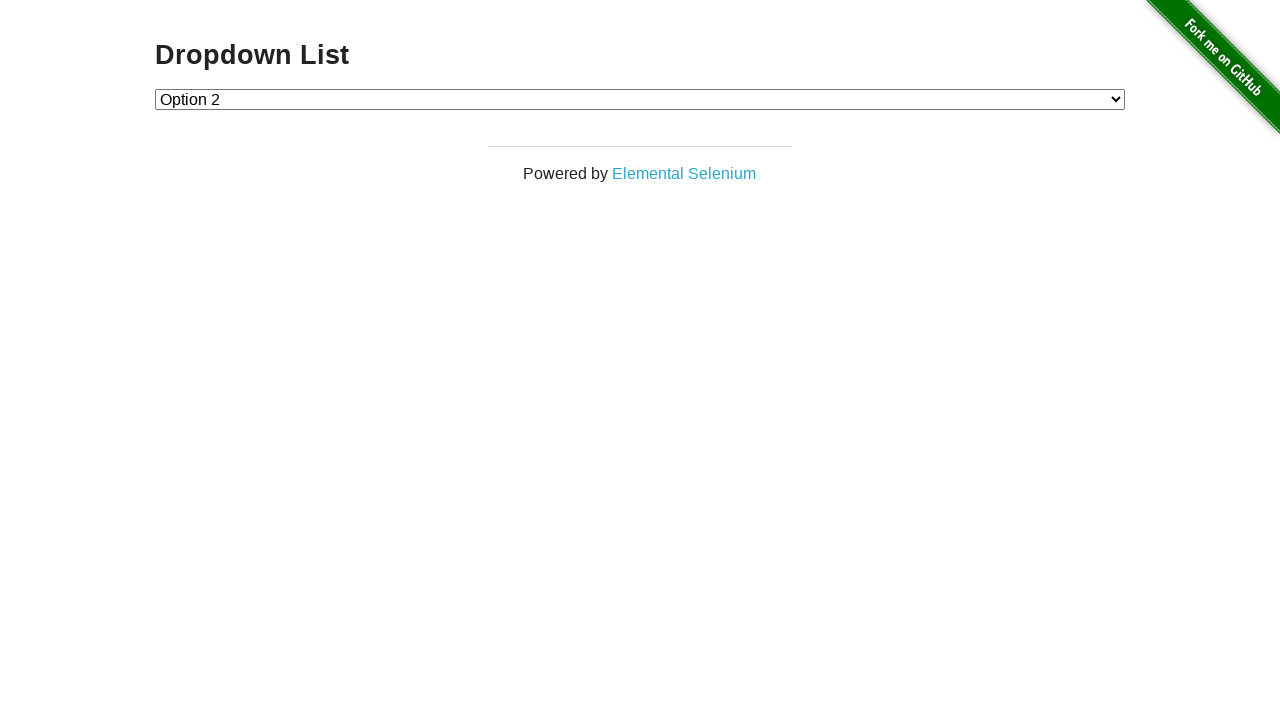

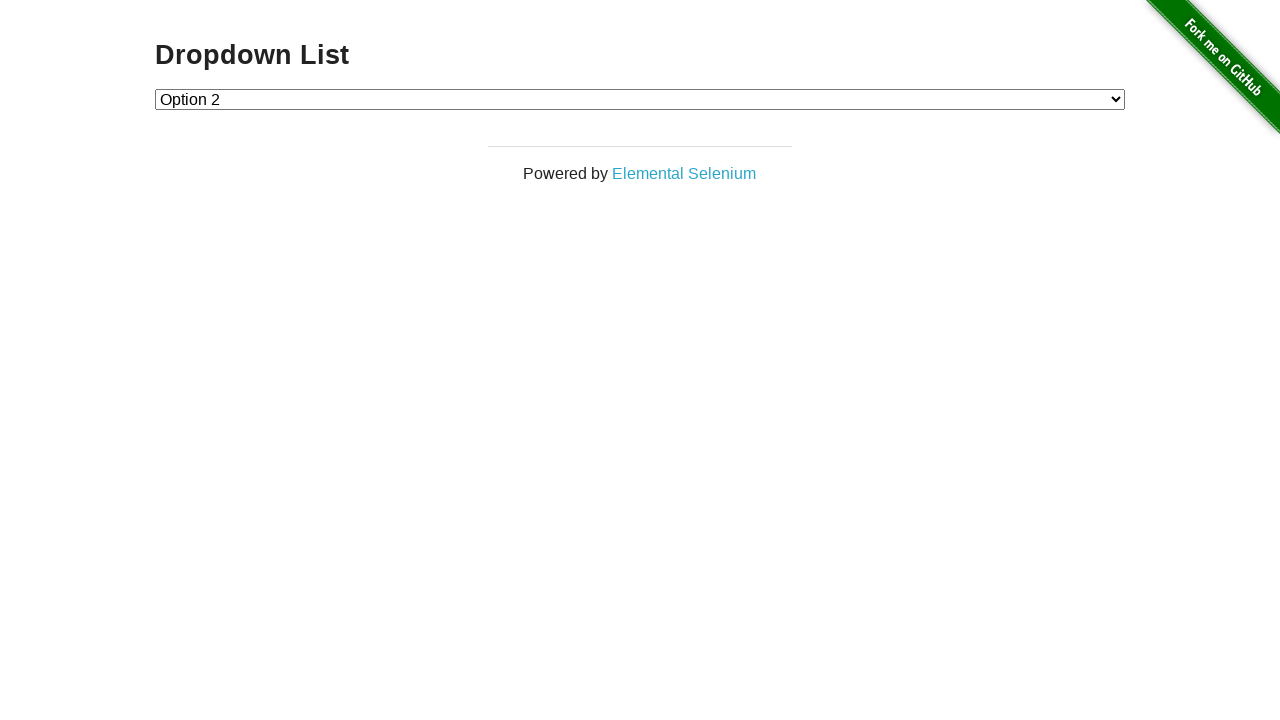